Tests the AAA location finder by entering a zip code and clicking the search button to find nearby AAA services.

Starting URL: https://www.aaa.com/stop/

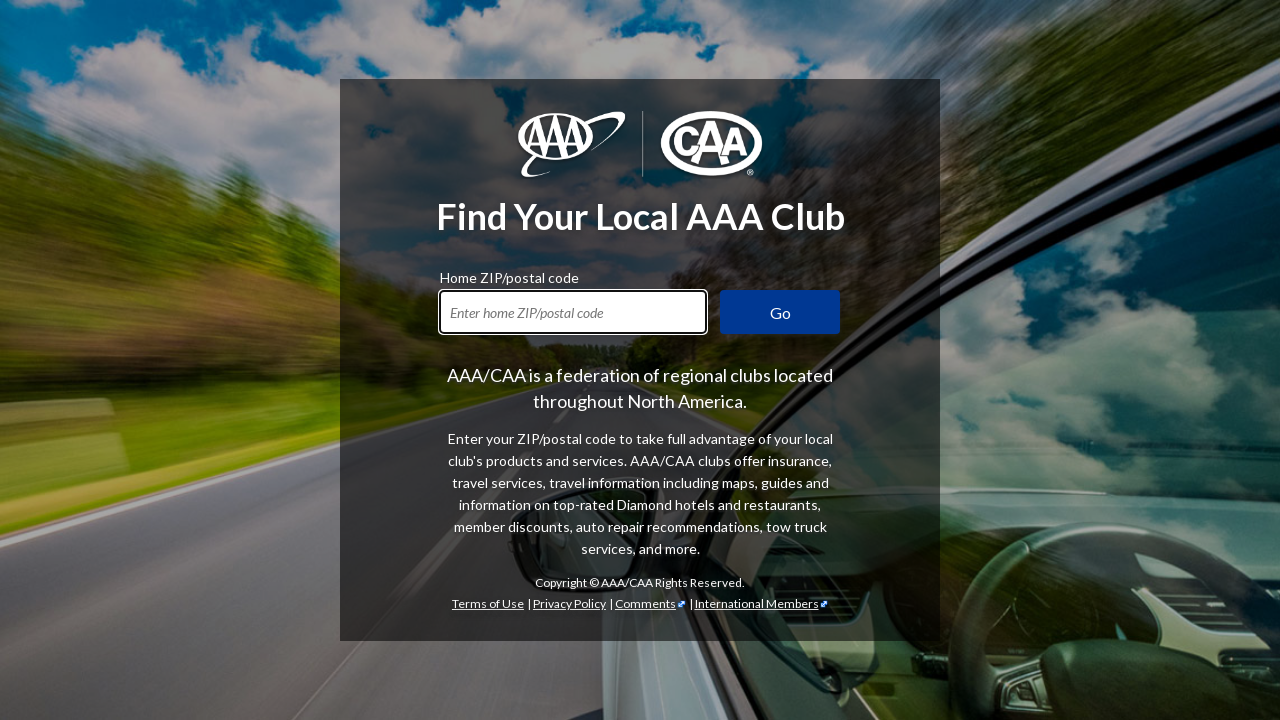

Filled zip code field with '90094' on #zipCode
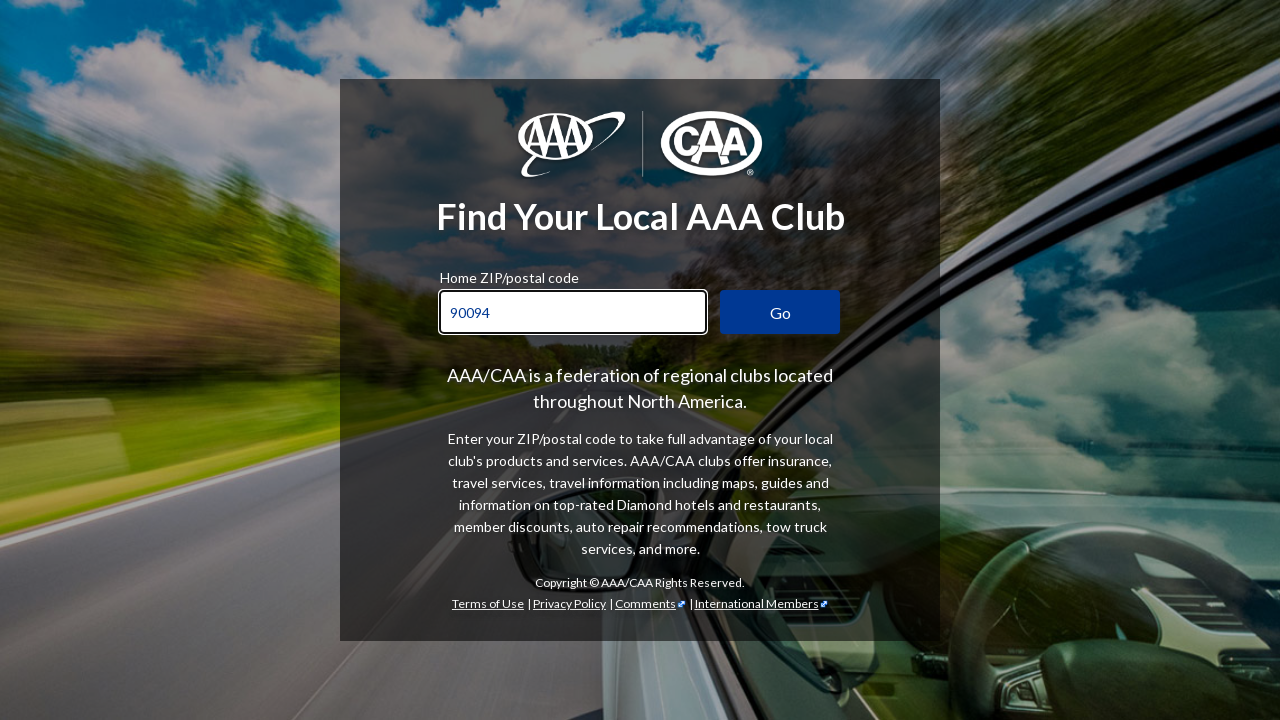

Clicked the Go button to search for AAA locations at (780, 312) on #goButton
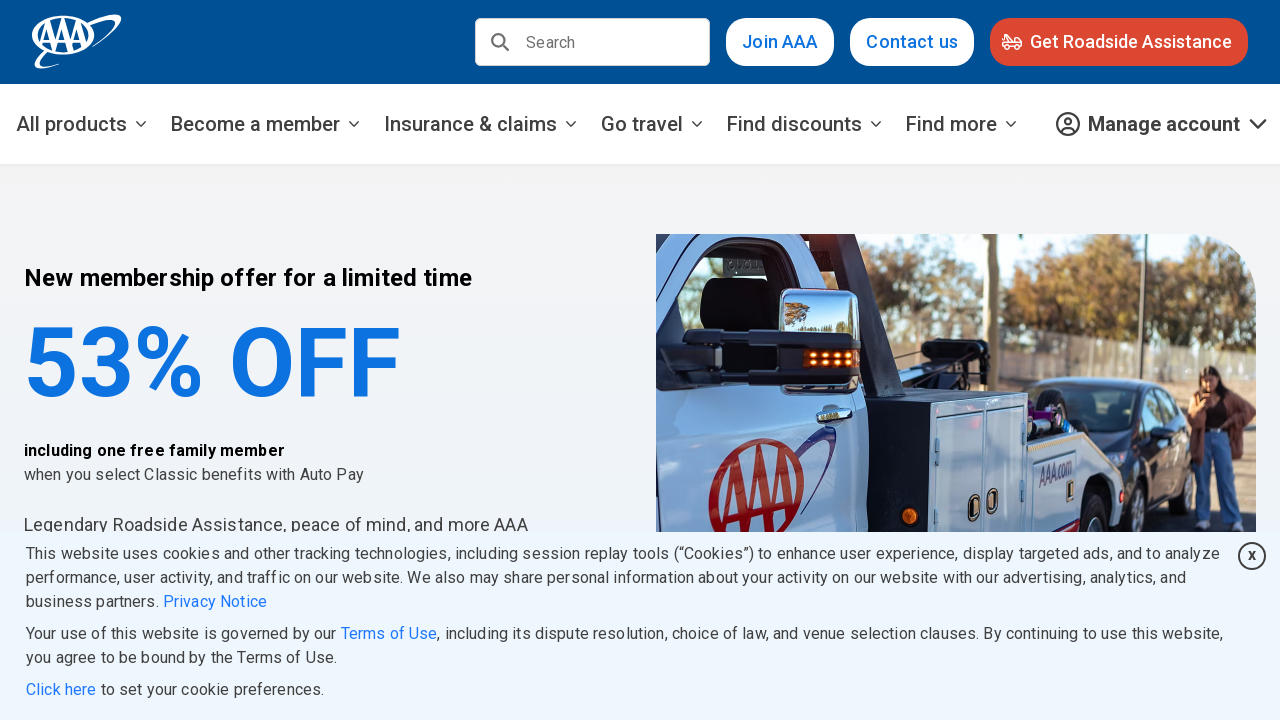

Waited for search results to load
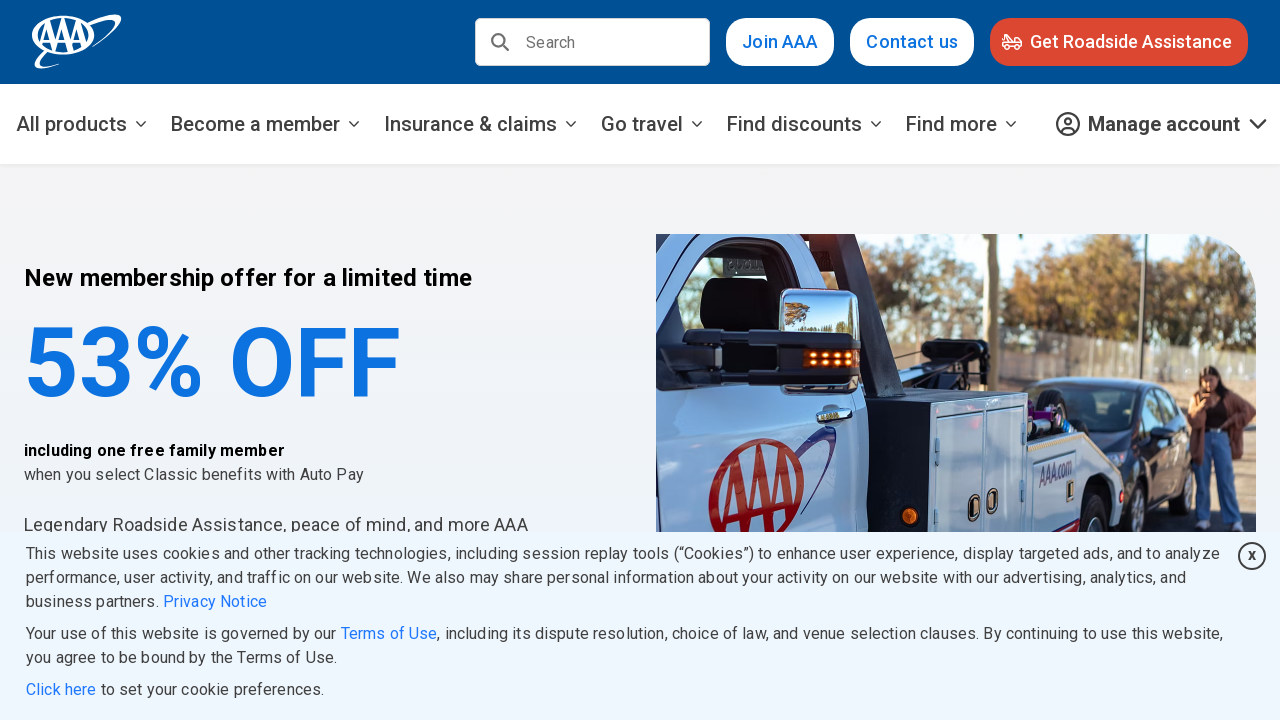

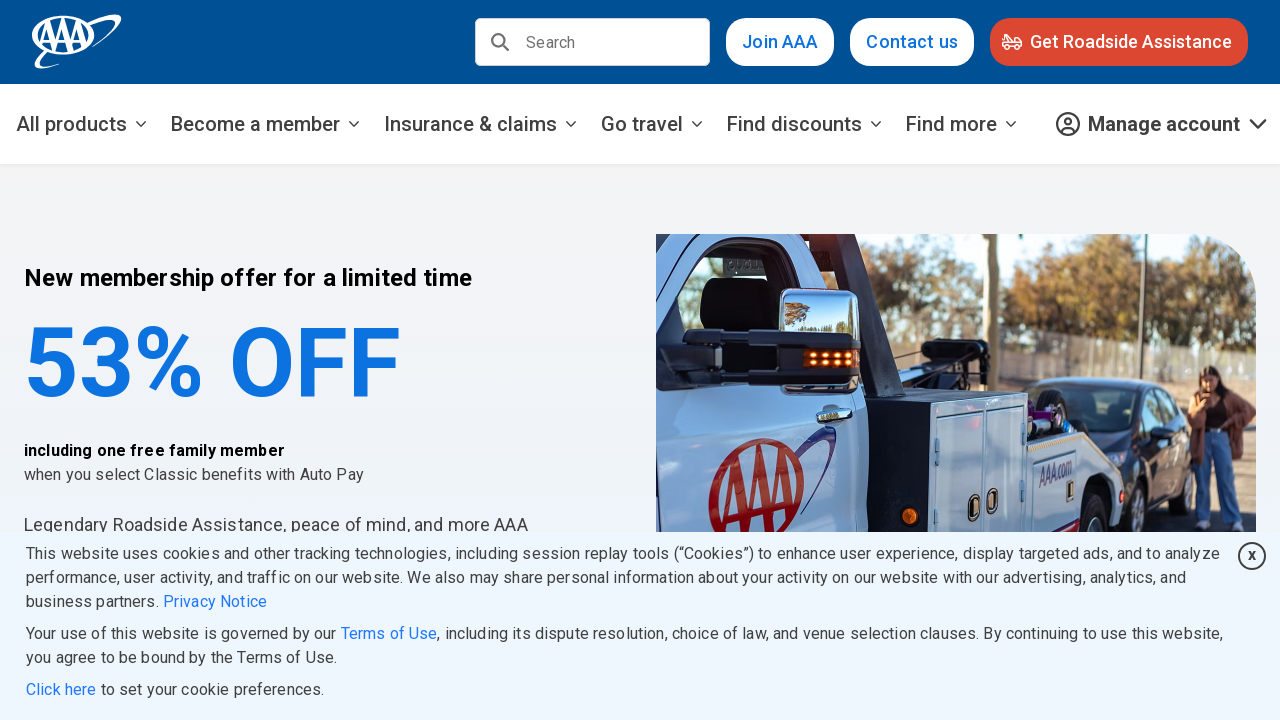